Tests right-click context menu functionality by performing a context click on a specific element on the jQuery contextMenu demo page

Starting URL: https://swisnl.github.io/jQuery-contextMenu/demo.html

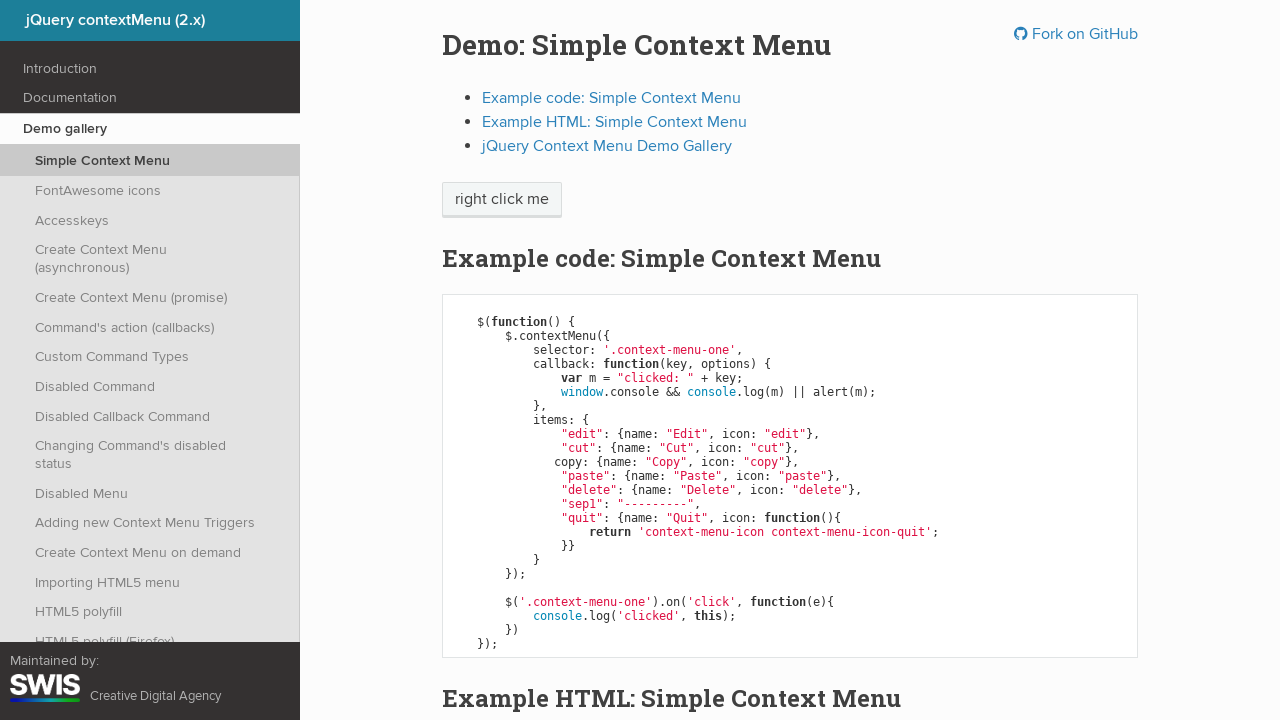

Located context menu trigger element using XPath
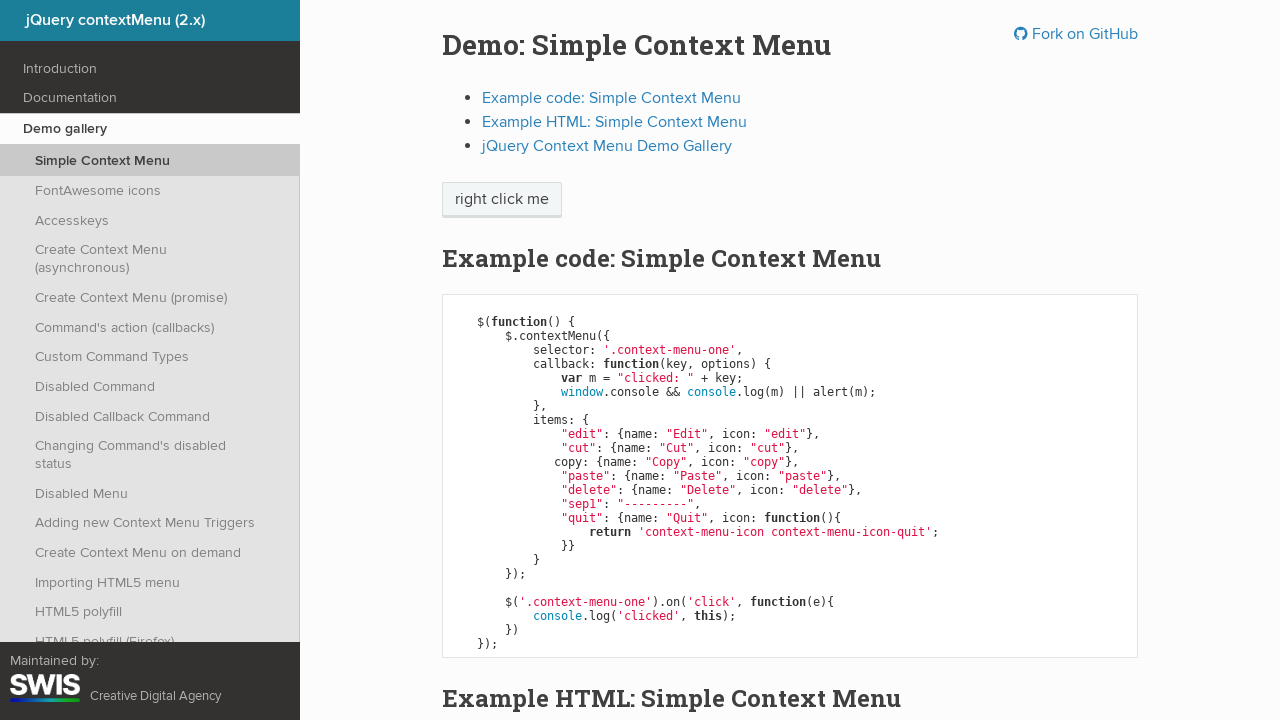

Performed right-click on the trigger element at (502, 200) on xpath=/html/body/div/section/div/div/div/p/span
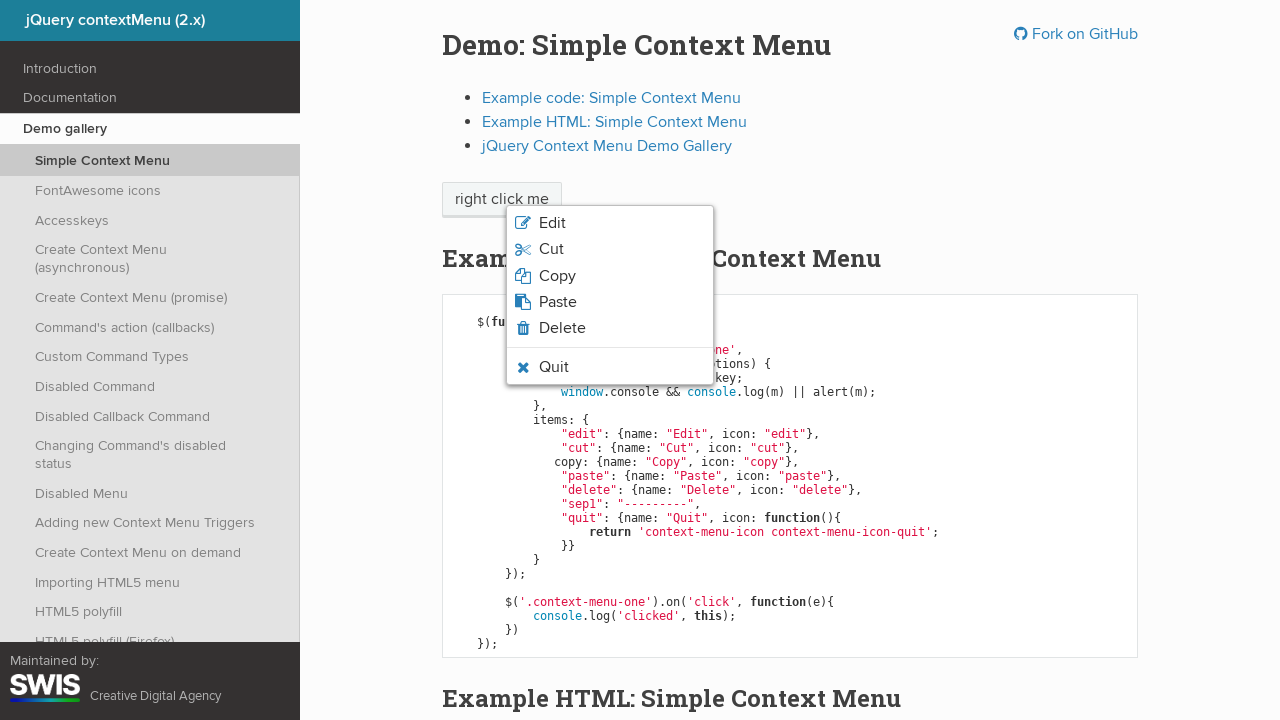

Context menu appeared and is now visible
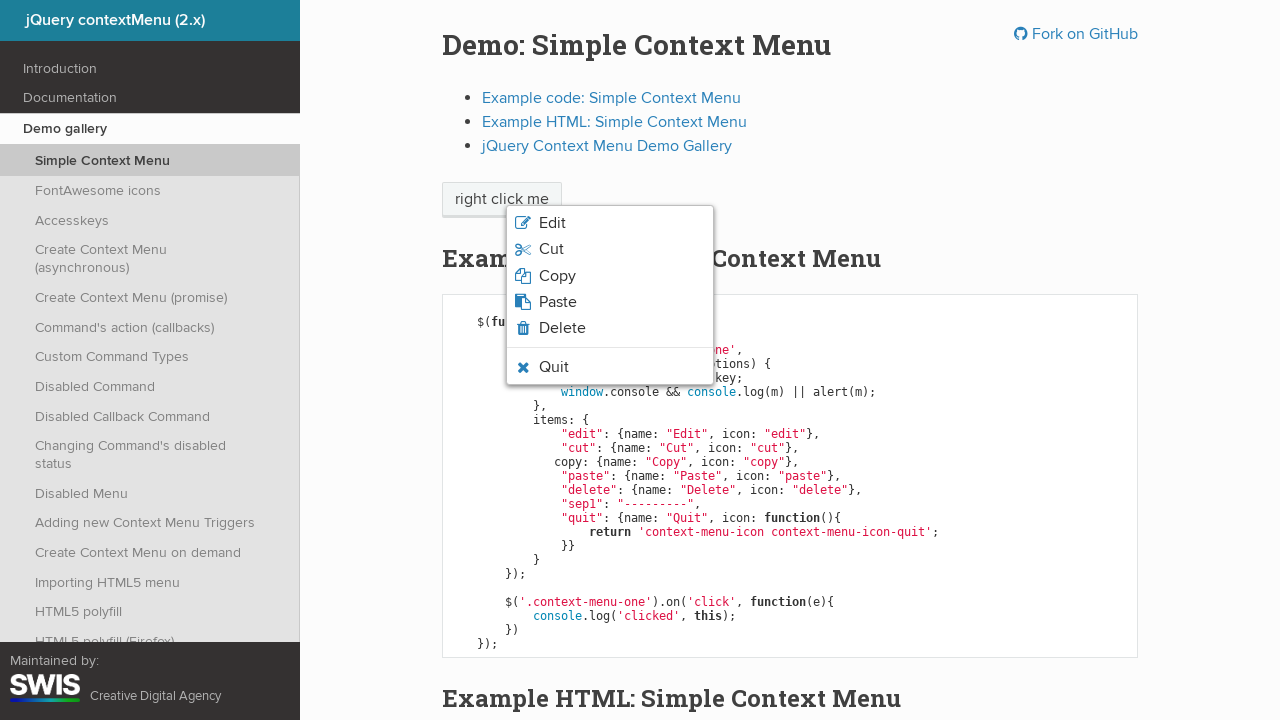

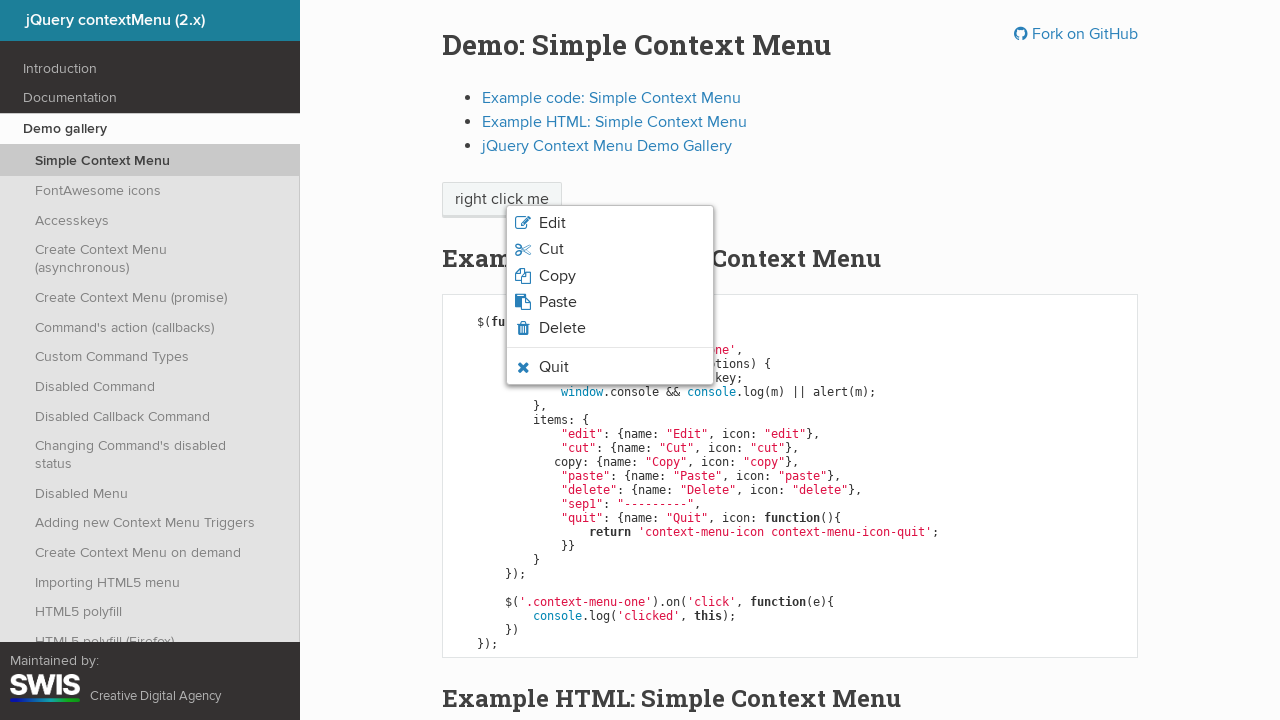